Tests a laminate flooring calculator with large room dimensions (14.5x9.5m), large laminate panels (2500x400mm), and horizontal laying direction to verify calculation of materials and pricing.

Starting URL: https://masterskayapola.ru/kalkulyator/laminata.html

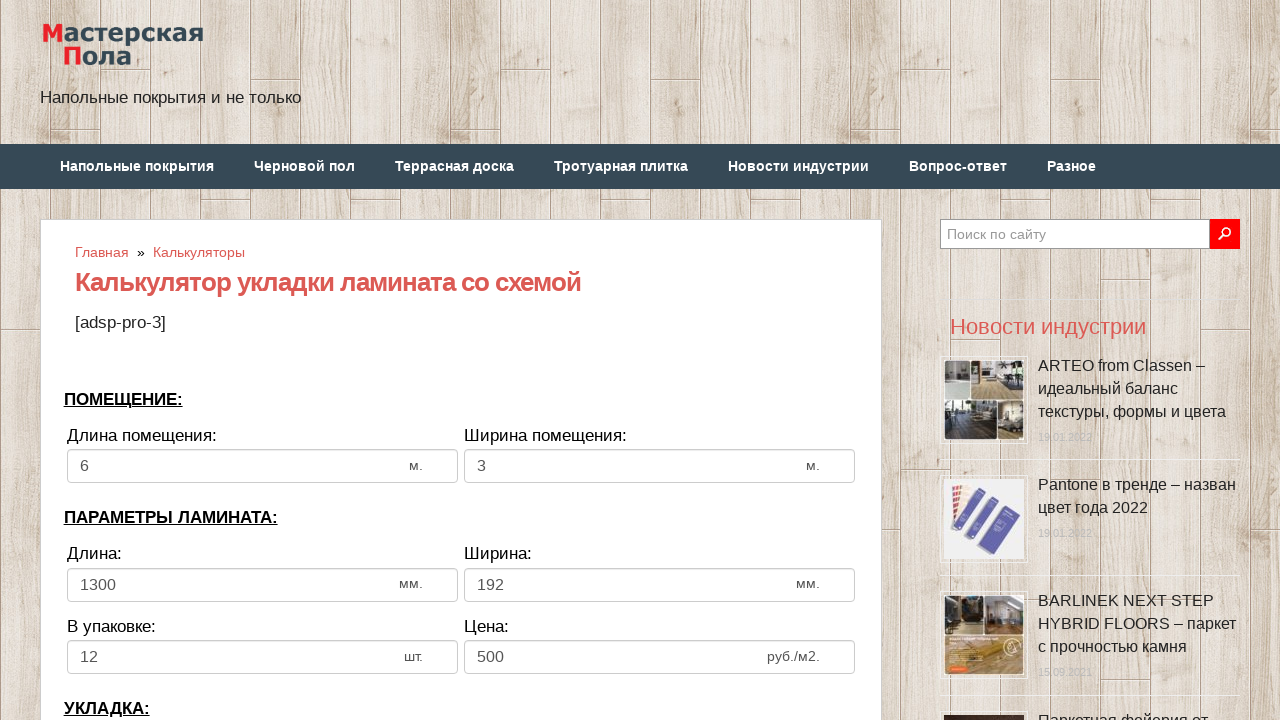

Clicked room width input field at (262, 466) on input[name='calc_roomwidth']
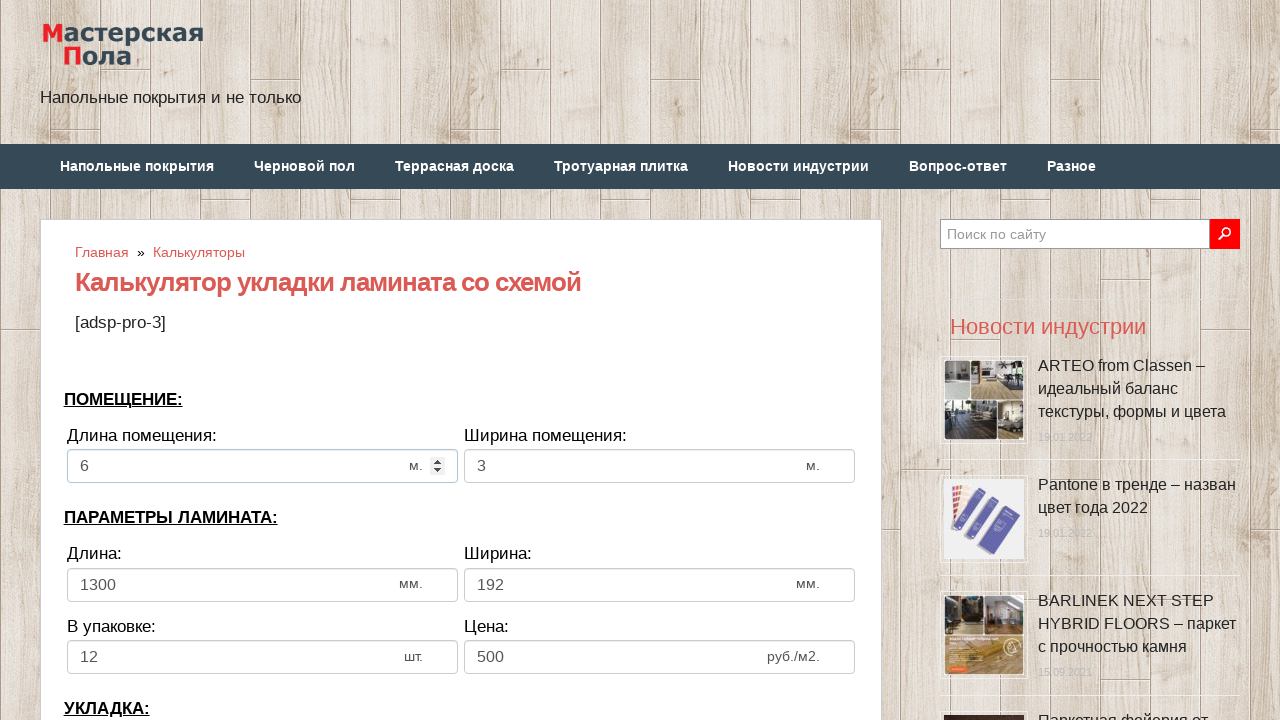

Filled room width with 14.5 meters on input[name='calc_roomwidth']
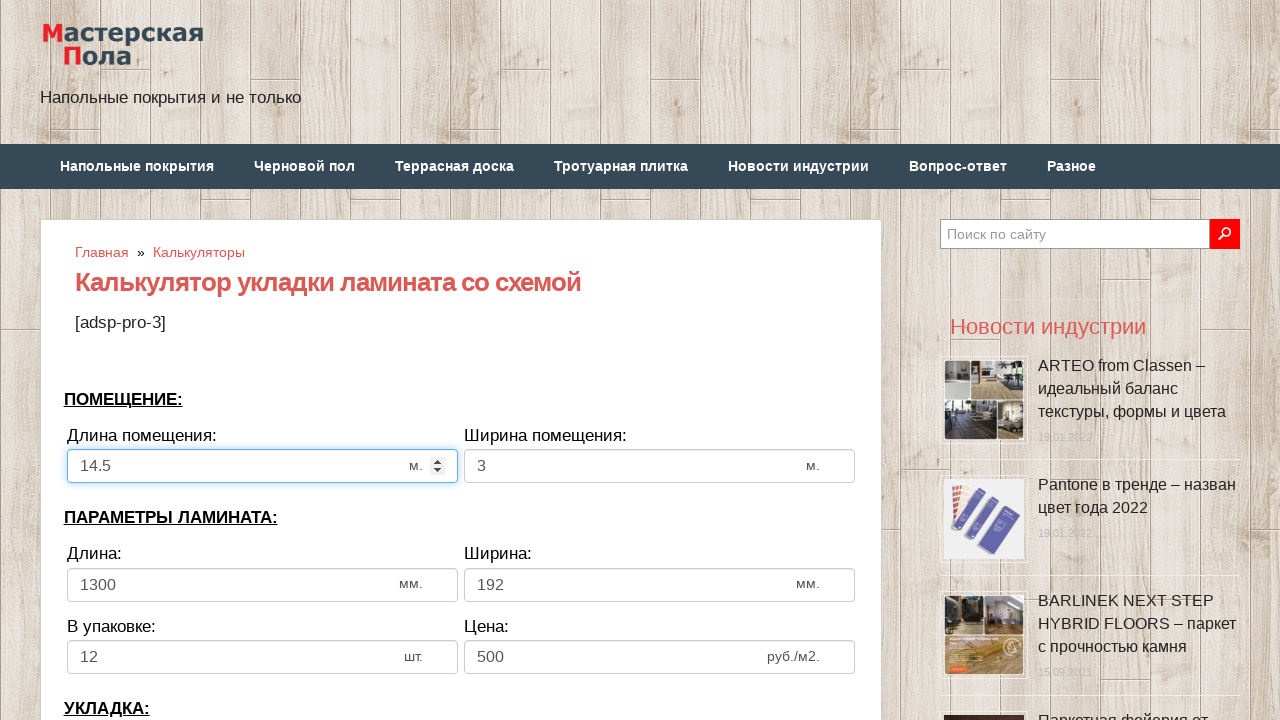

Clicked room height input field at (660, 466) on input[name='calc_roomheight']
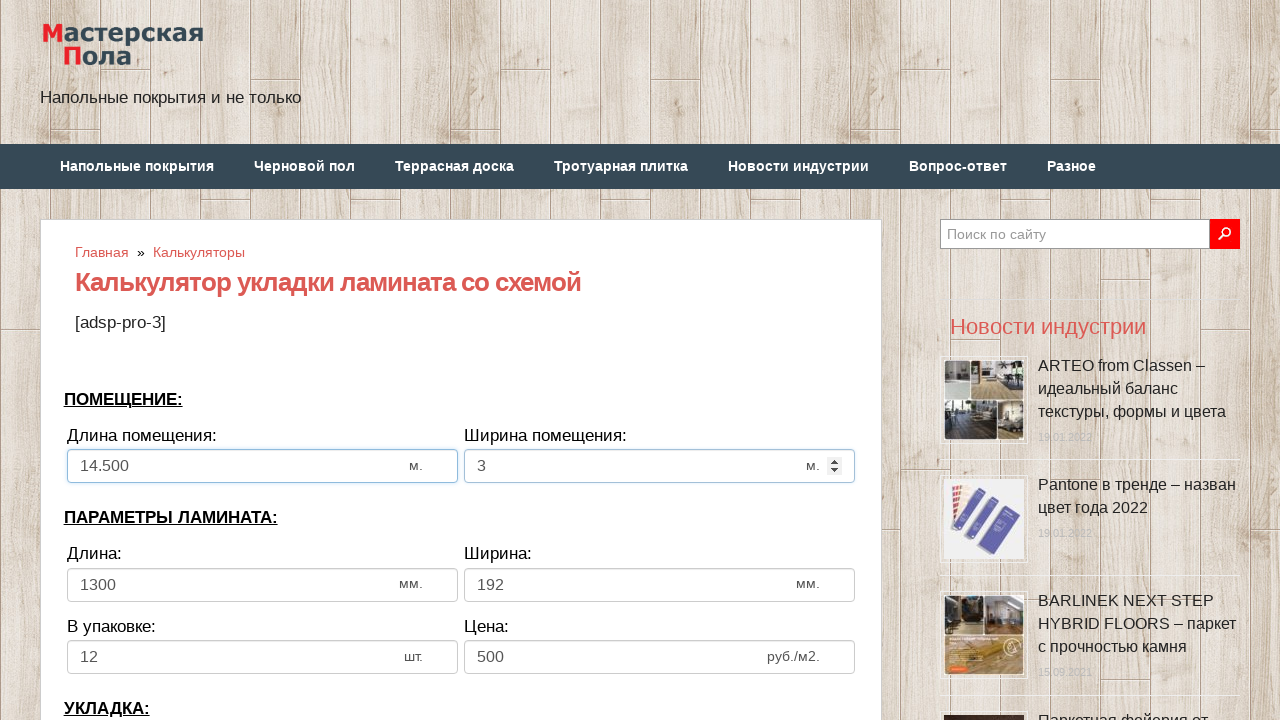

Filled room height with 9.5 meters on input[name='calc_roomheight']
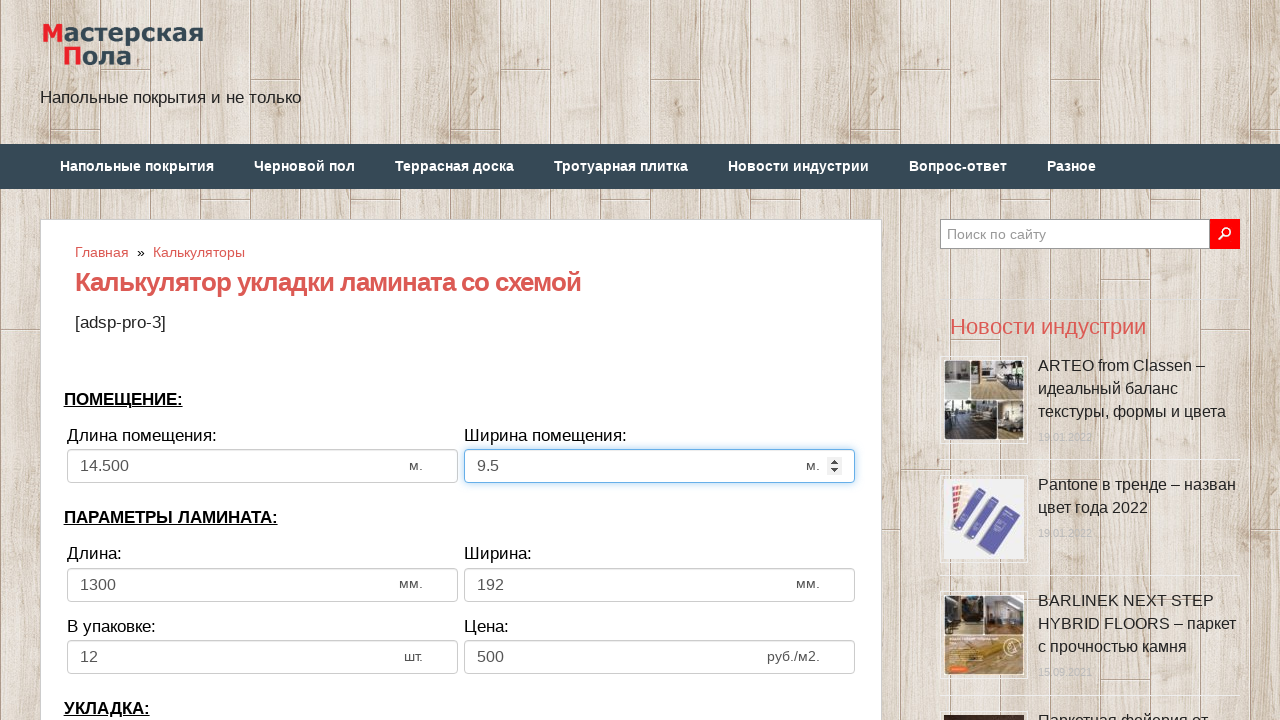

Clicked laminate width input field at (262, 585) on input[name='calc_lamwidth']
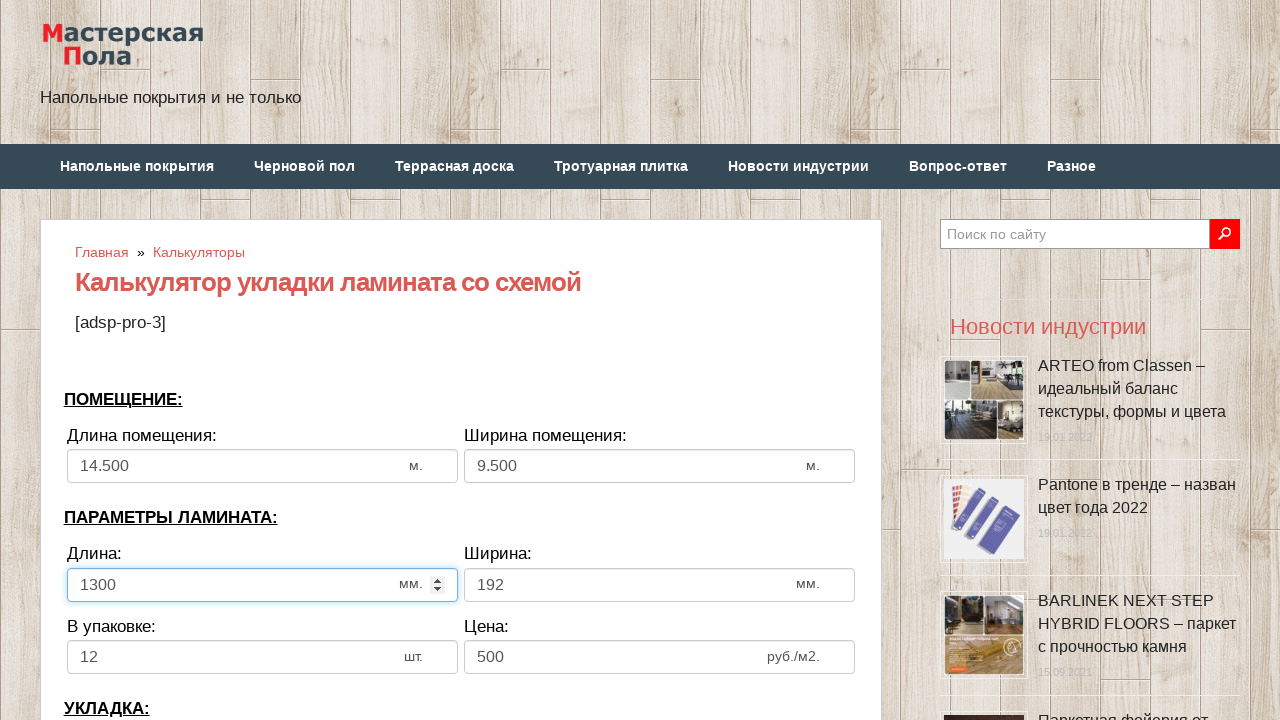

Filled laminate width with 2500 mm on input[name='calc_lamwidth']
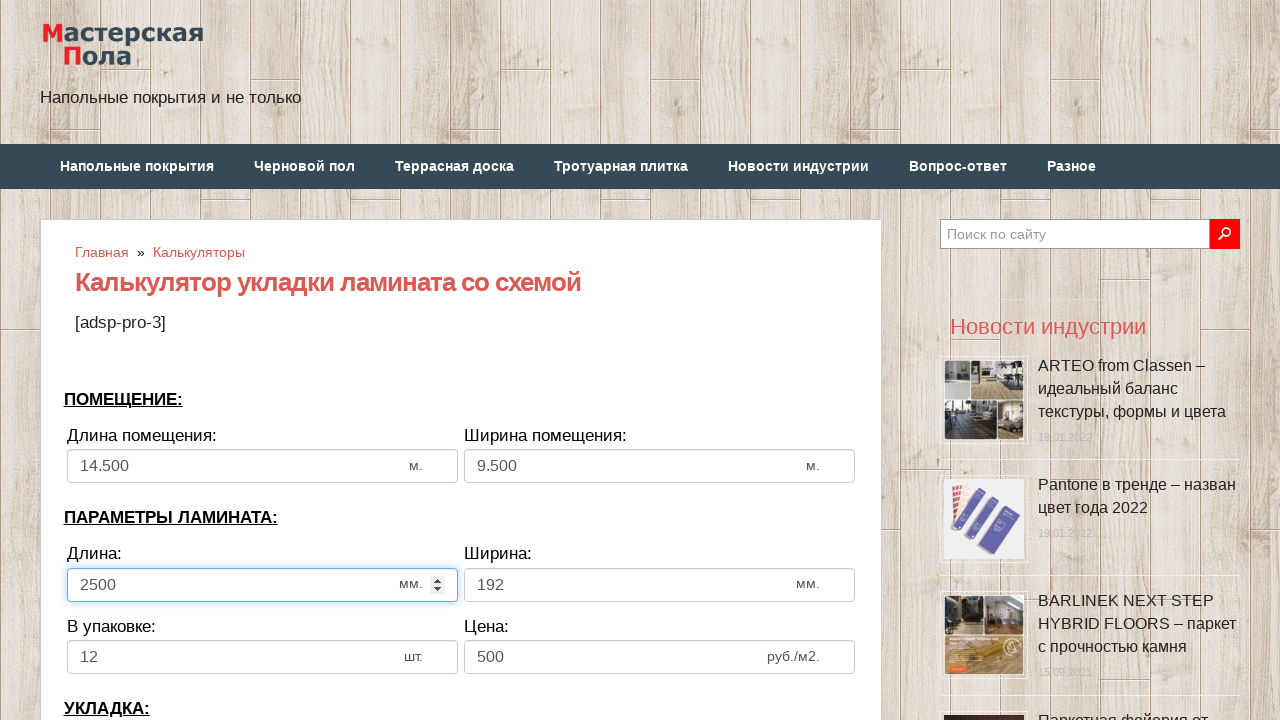

Clicked laminate height input field at (660, 585) on input[name='calc_lamheight']
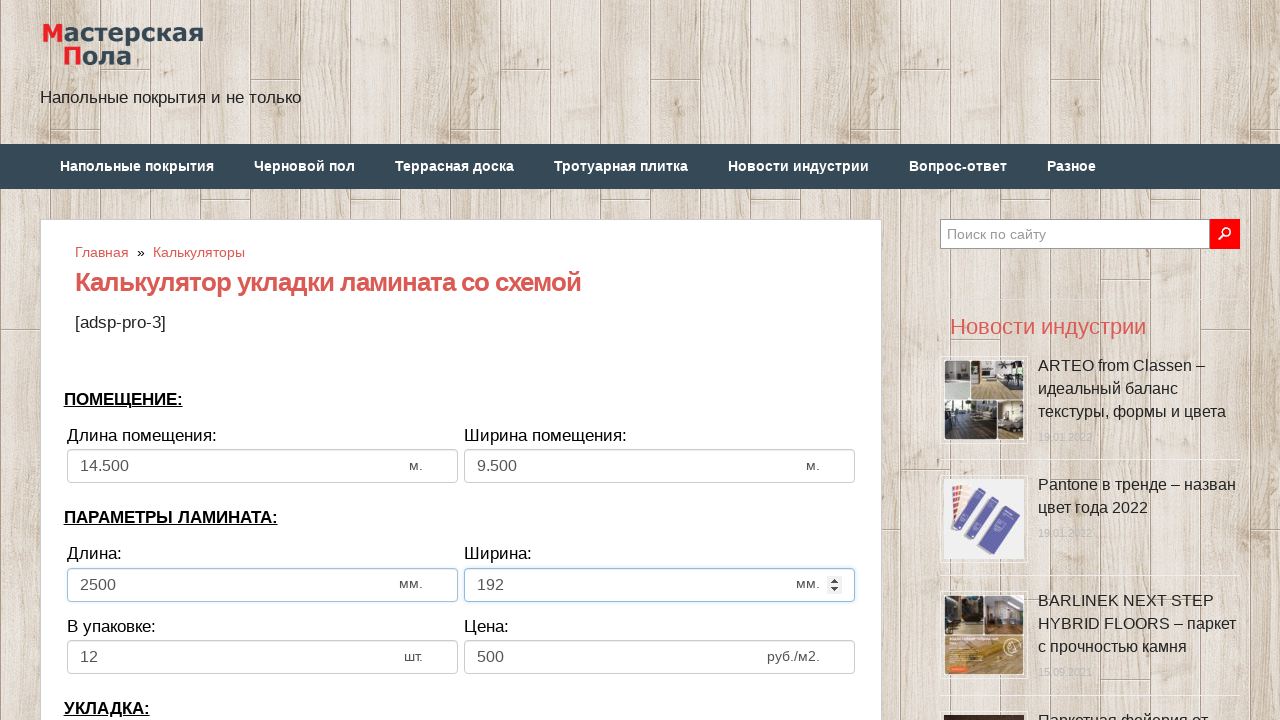

Filled laminate height with 400 mm on input[name='calc_lamheight']
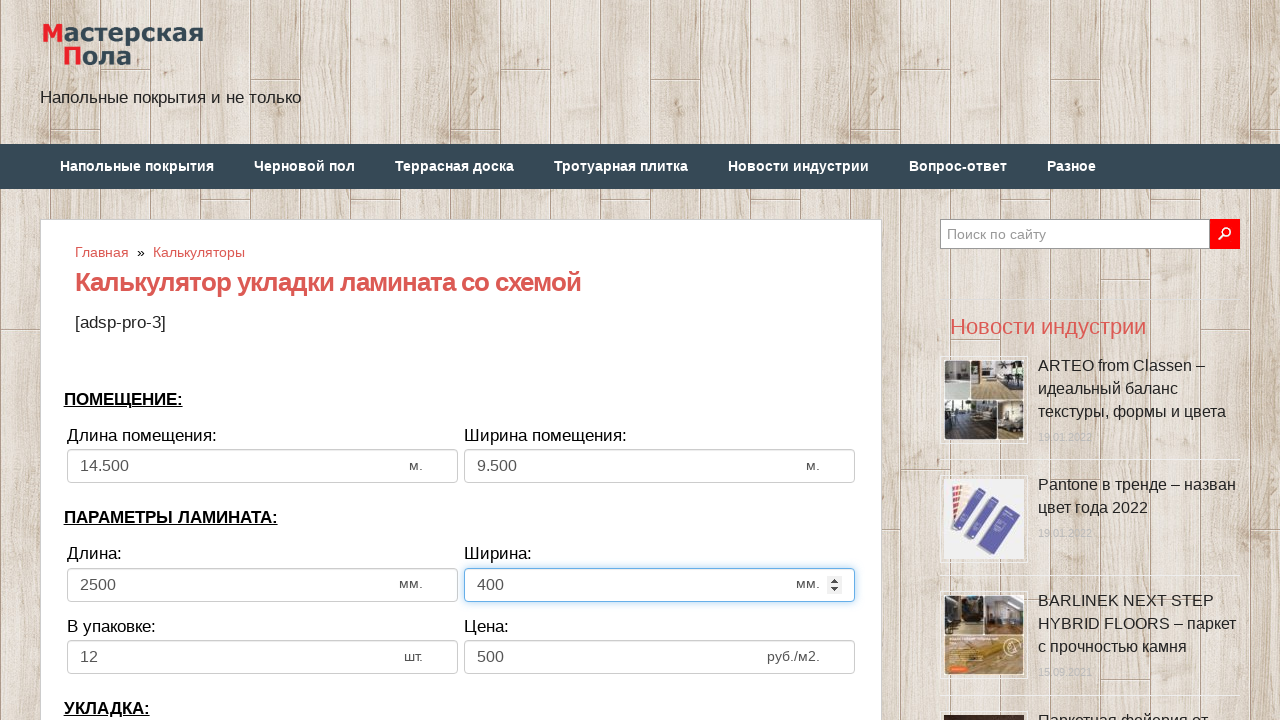

Clicked pieces in pack input field at (262, 657) on input[name='calc_inpack']
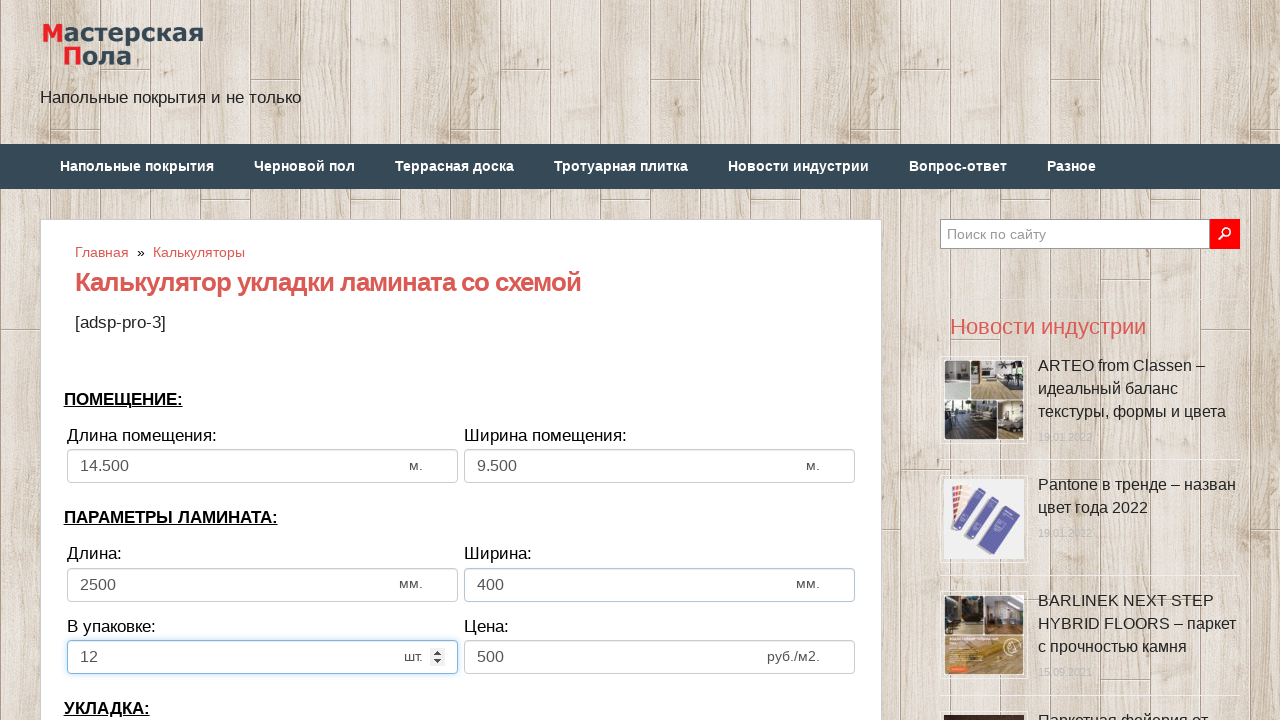

Filled pieces in pack with 5 on input[name='calc_inpack']
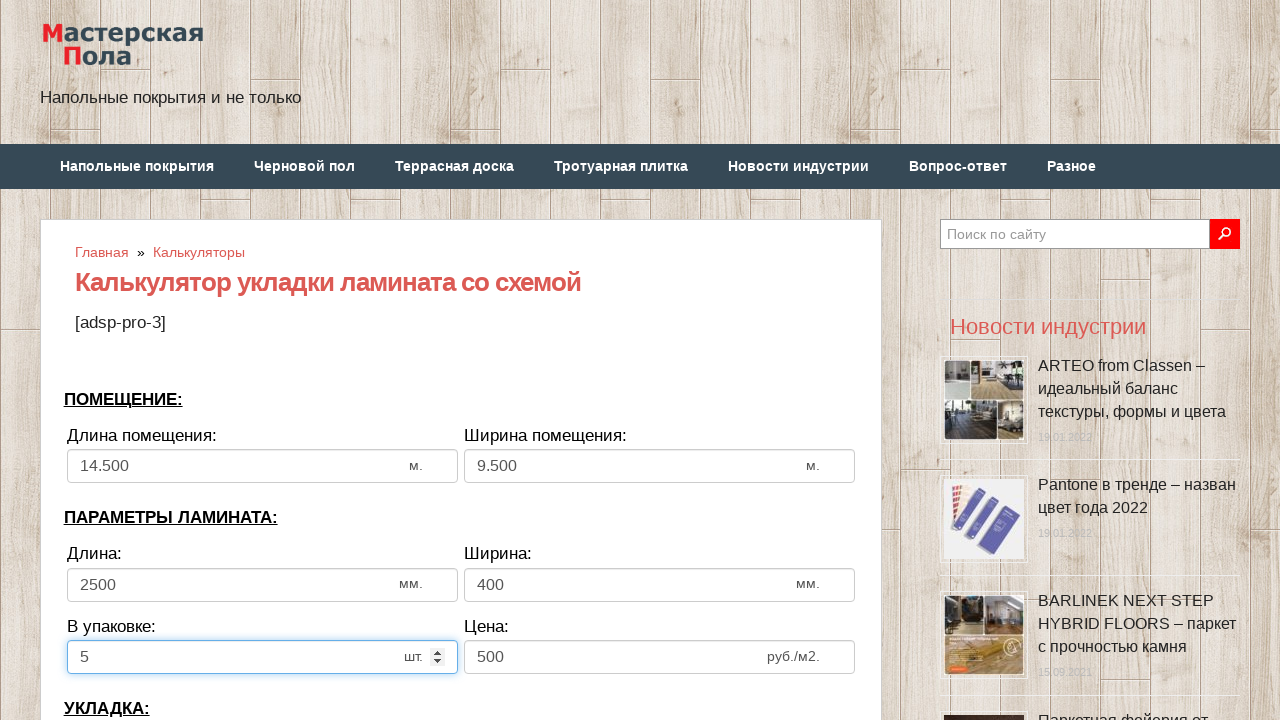

Clicked price input field at (660, 657) on input[name='calc_price']
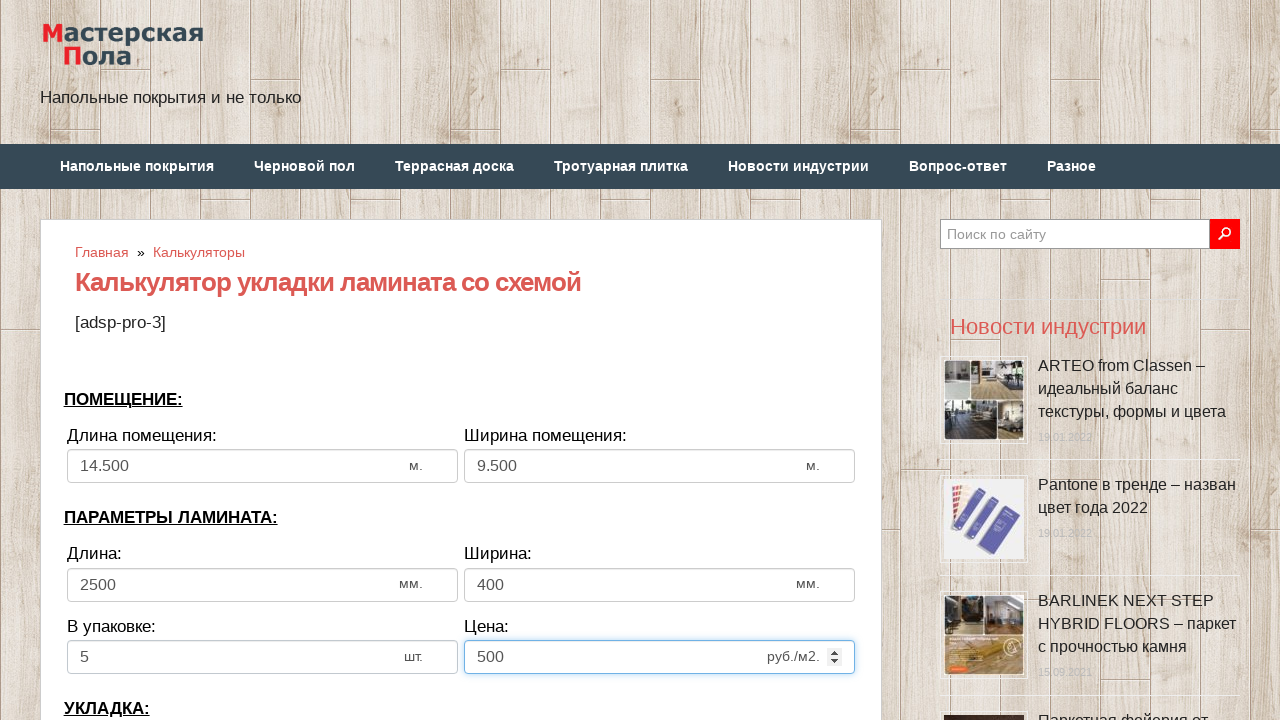

Filled price with 2000 on input[name='calc_price']
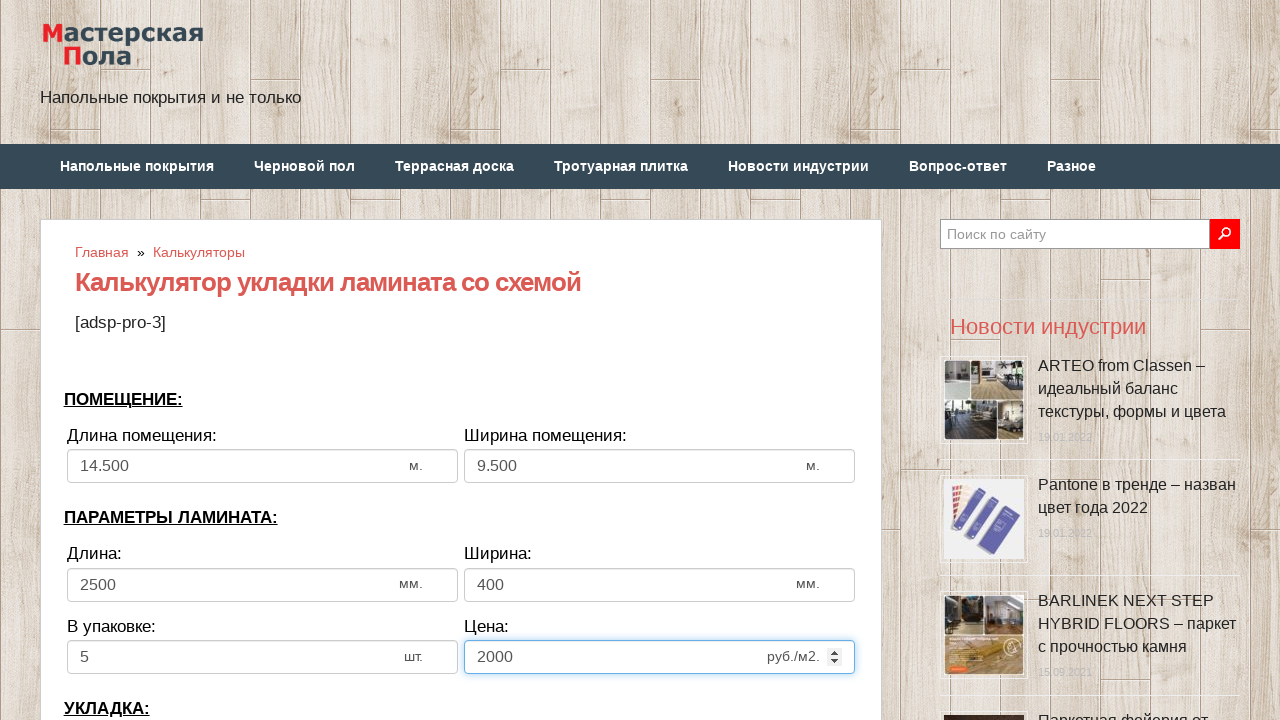

Selected horizontal laying direction on select[name='calc_direct']
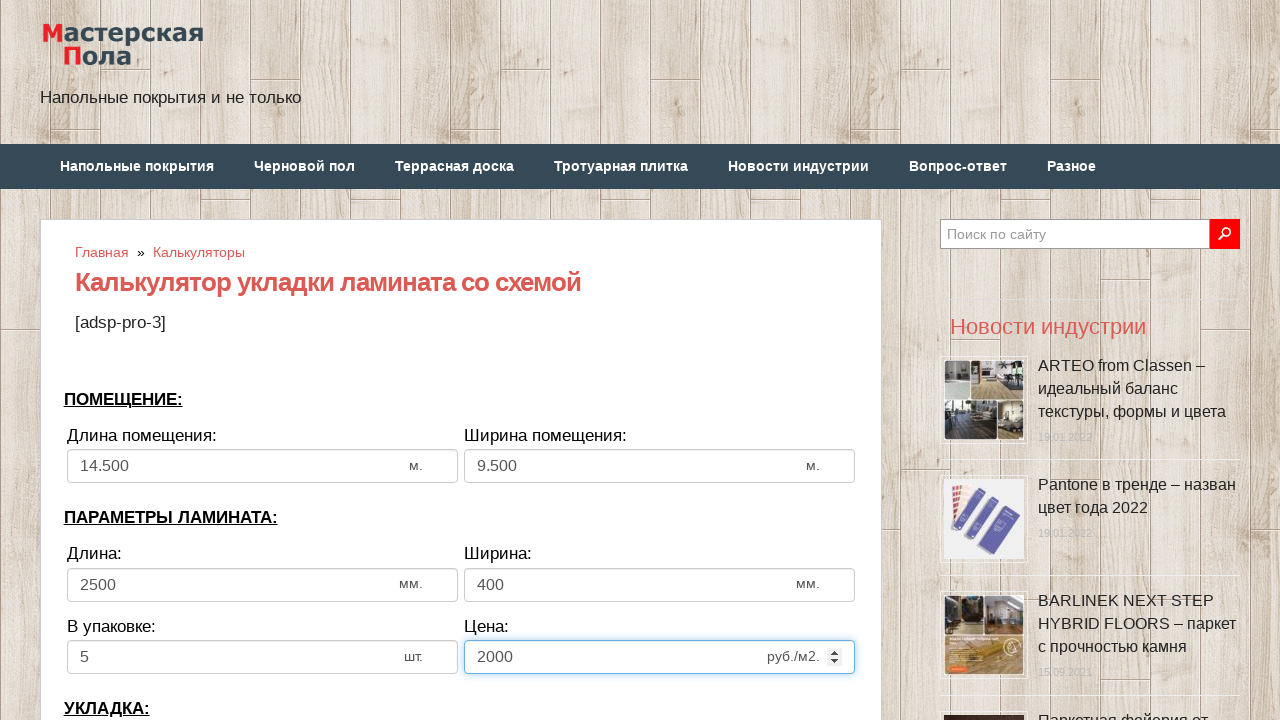

Clicked bias/offset input field at (262, 361) on input[name='calc_bias']
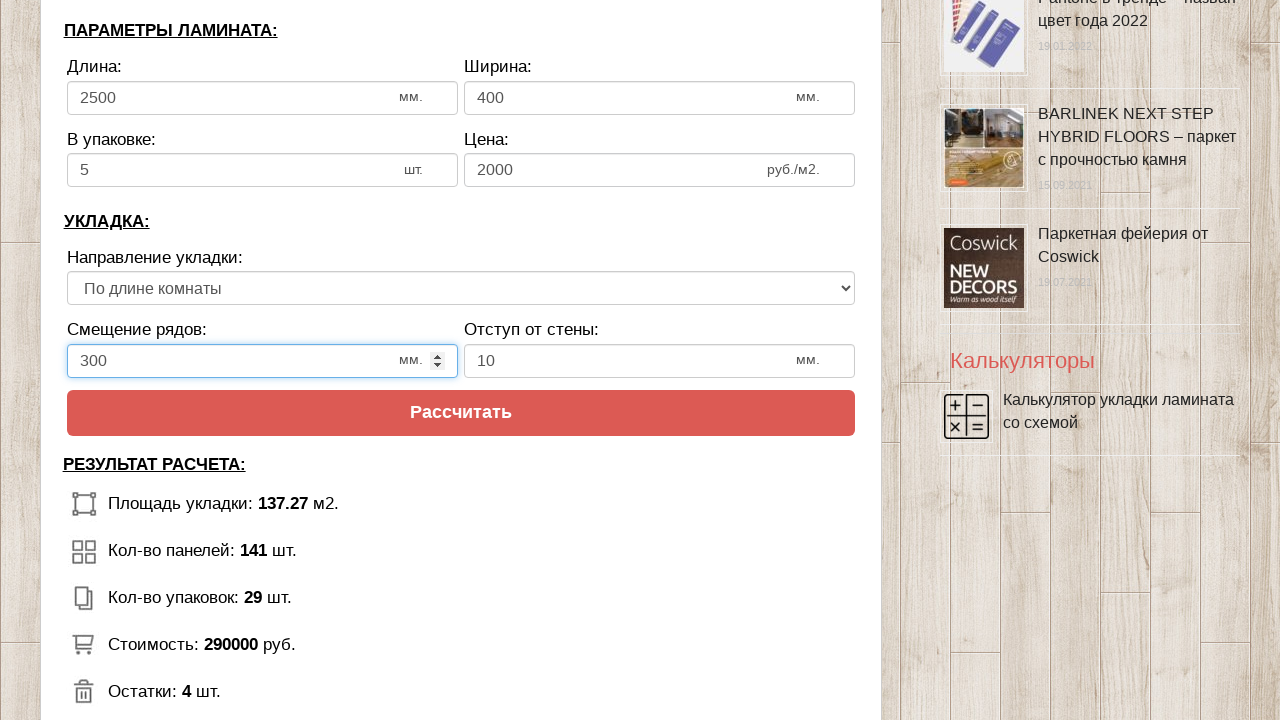

Filled bias/offset with 500 on input[name='calc_bias']
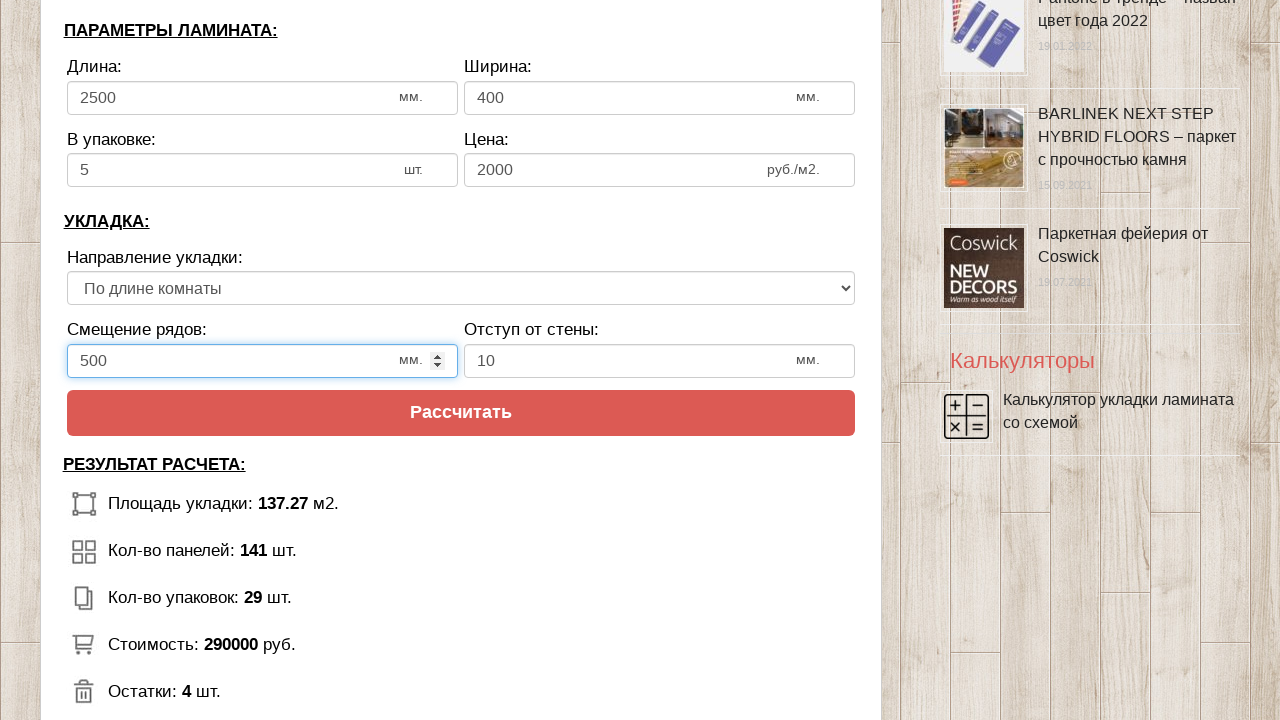

Clicked wall distance input field at (660, 361) on input[name='calc_walldist']
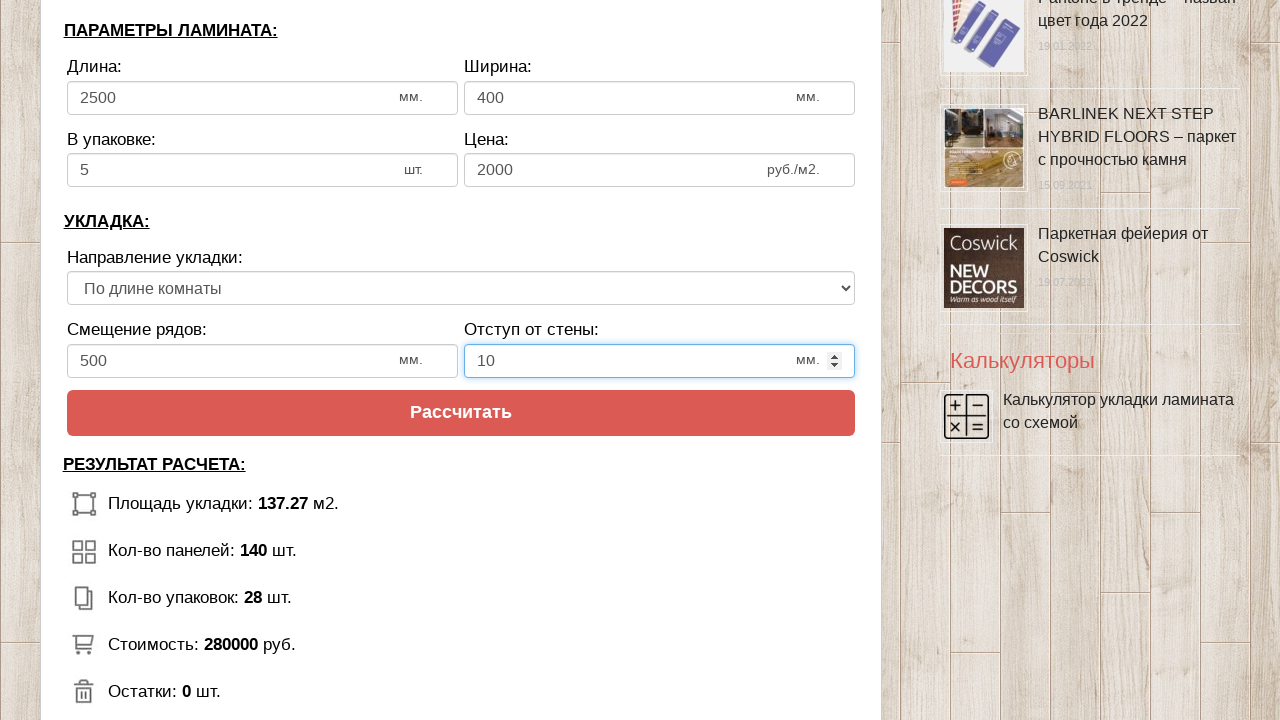

Filled wall distance with 400 on input[name='calc_walldist']
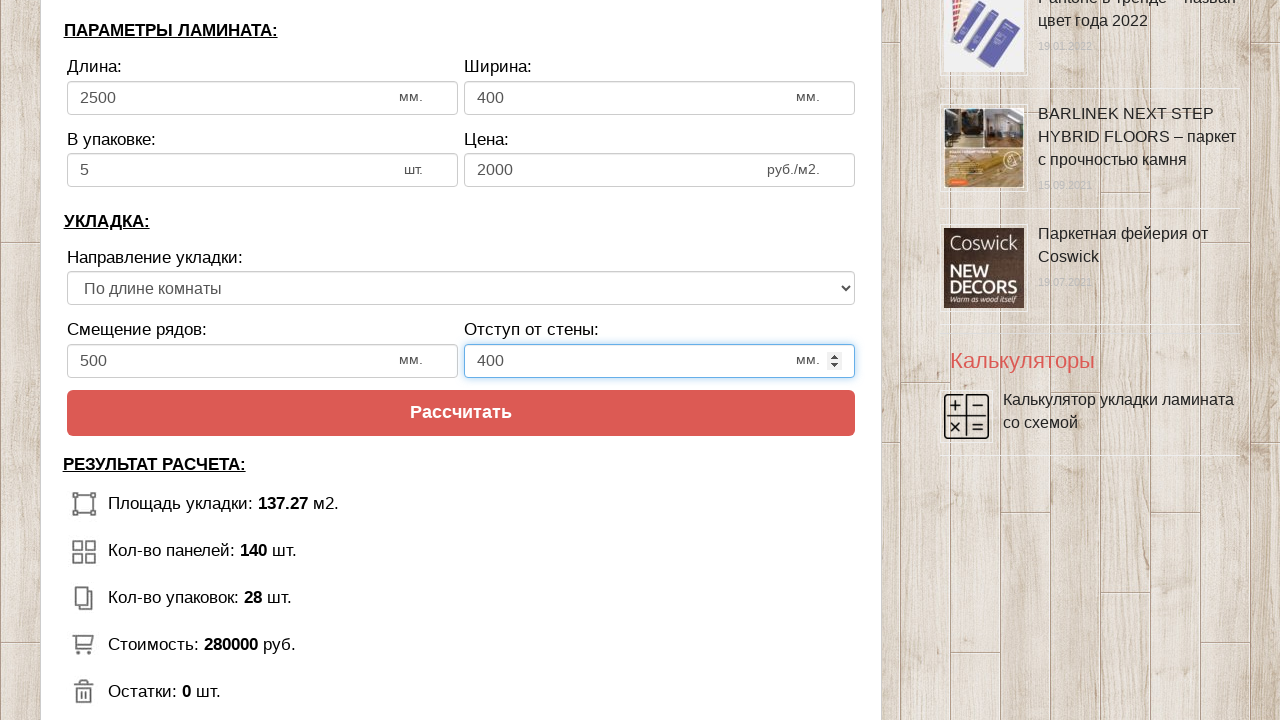

Clicked calculate button to compute laminate flooring materials and pricing at (461, 413) on input[value='Рассчитать']
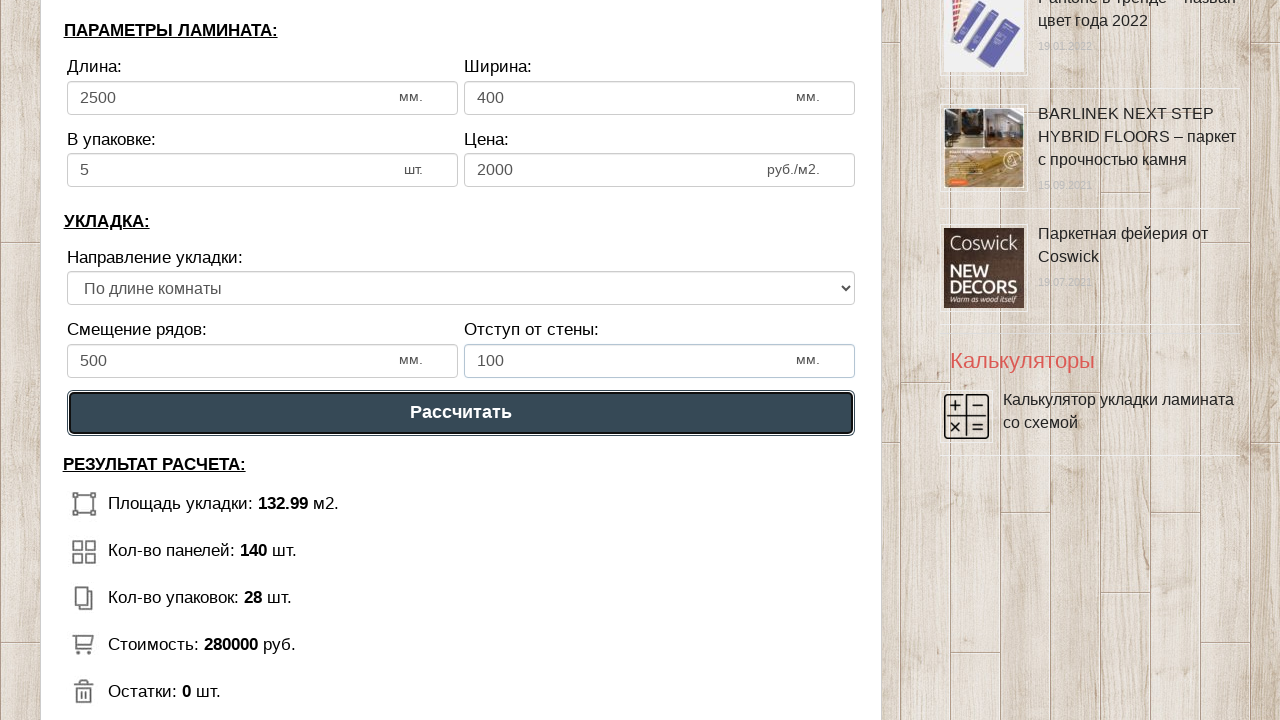

Calculation results loaded successfully
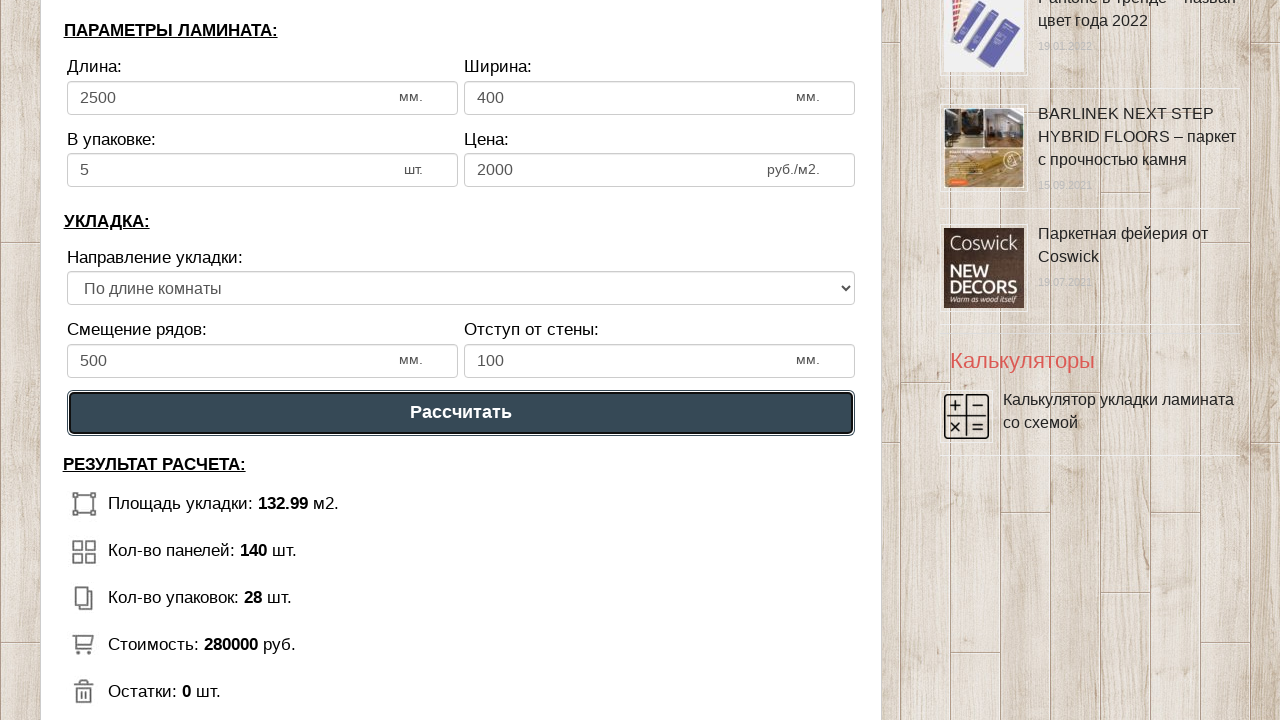

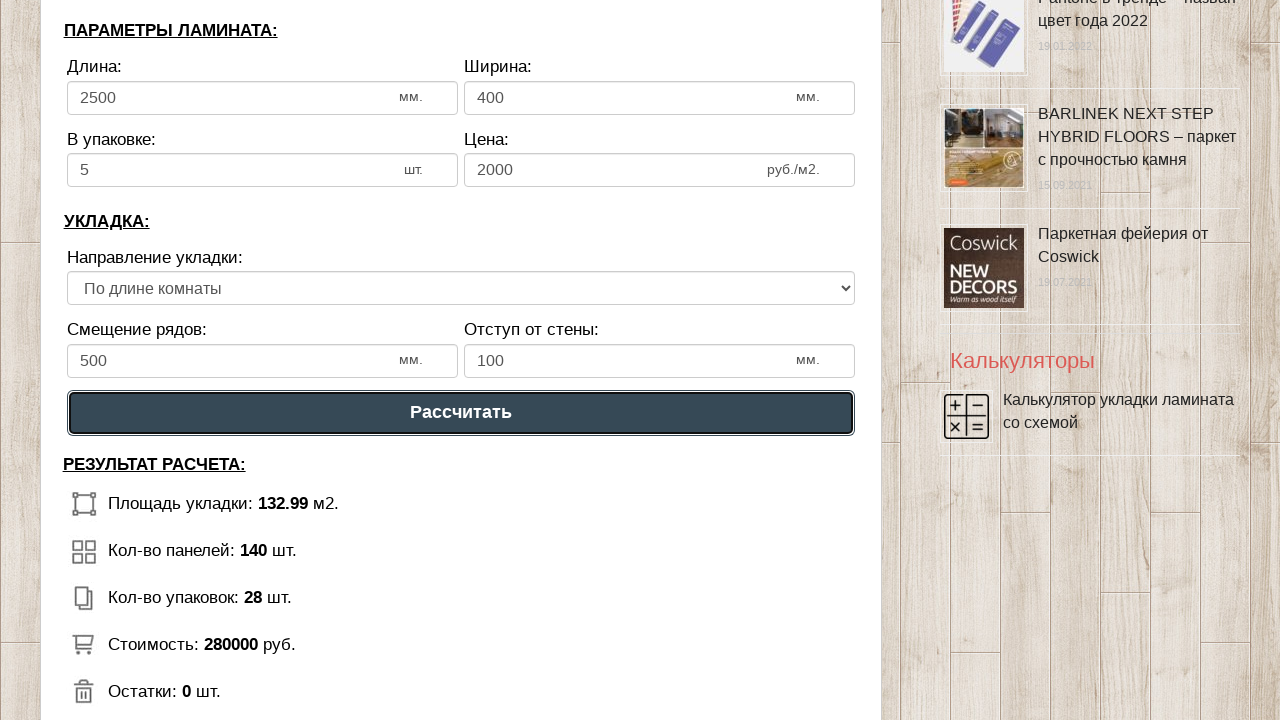